Tests table sorting using semantic class attributes on table2, clicking the "dues" column header to sort ascending

Starting URL: http://the-internet.herokuapp.com/tables

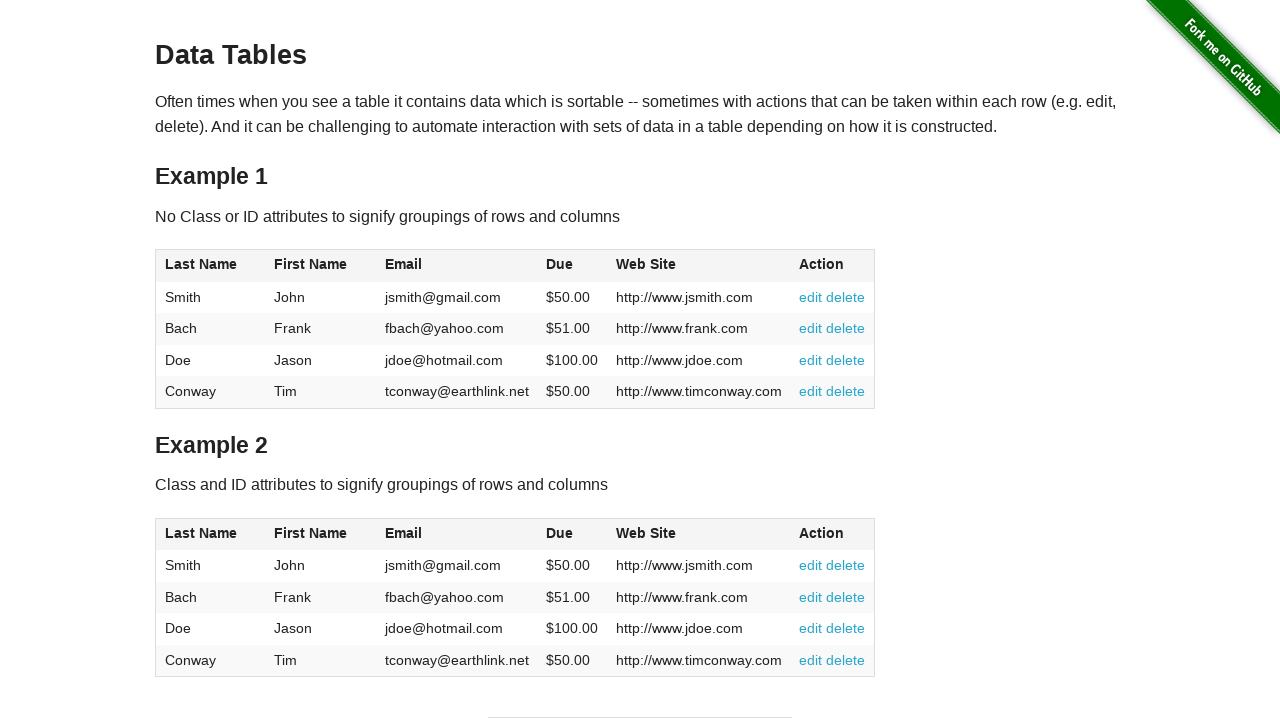

Clicked 'dues' column header in table2 to sort ascending at (560, 533) on #table2 thead .dues
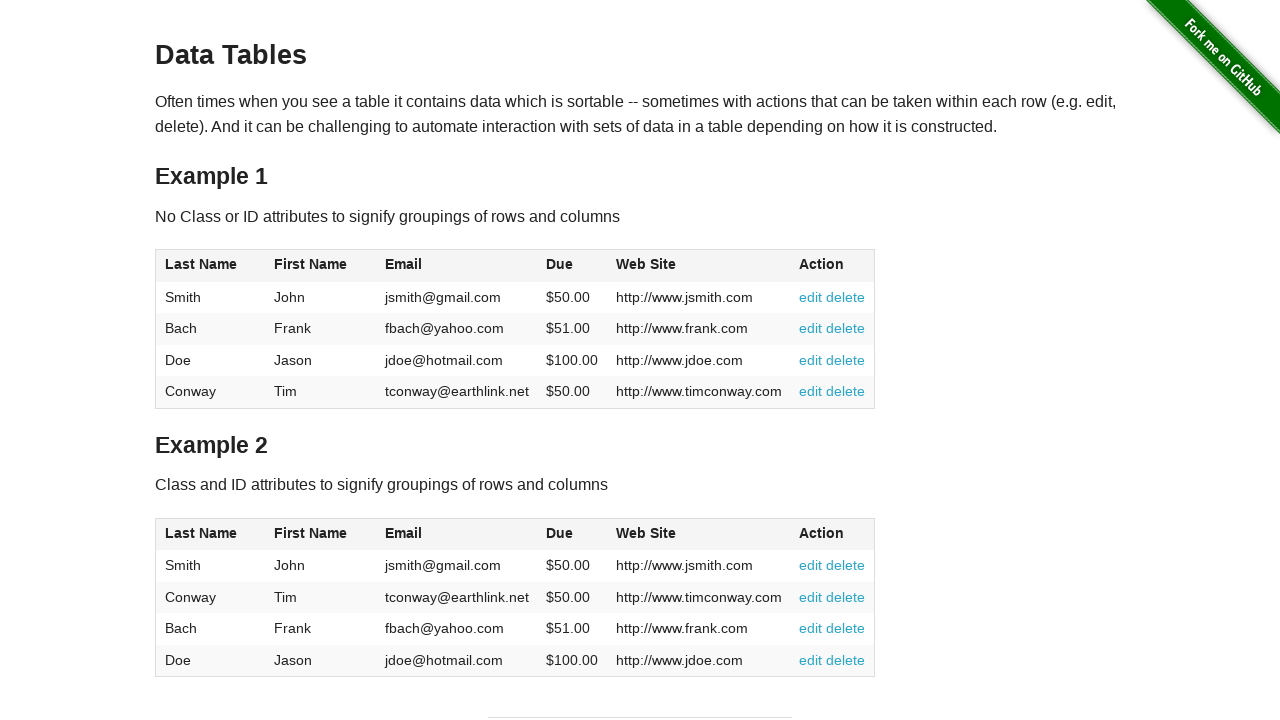

Table2 updated after sorting by dues column
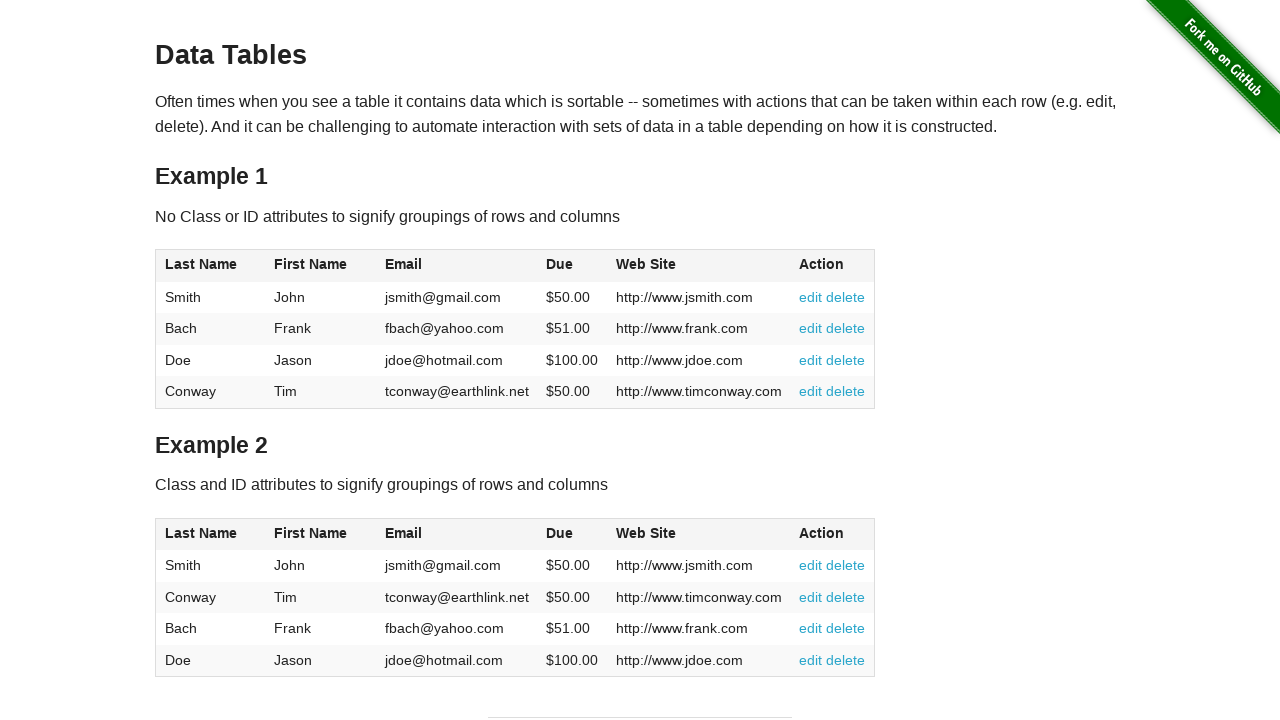

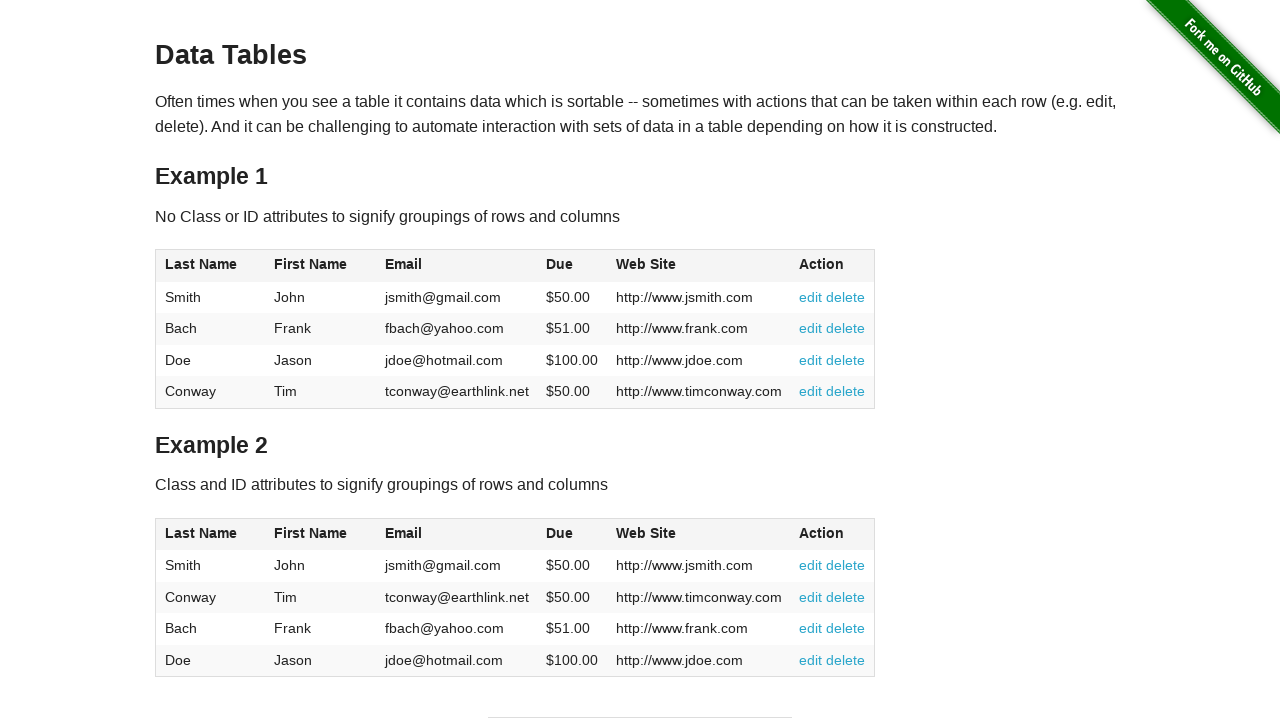